Navigates to SpiceJet website and handles multiple browser windows if any popup windows open

Starting URL: https://www.spicejet.com/

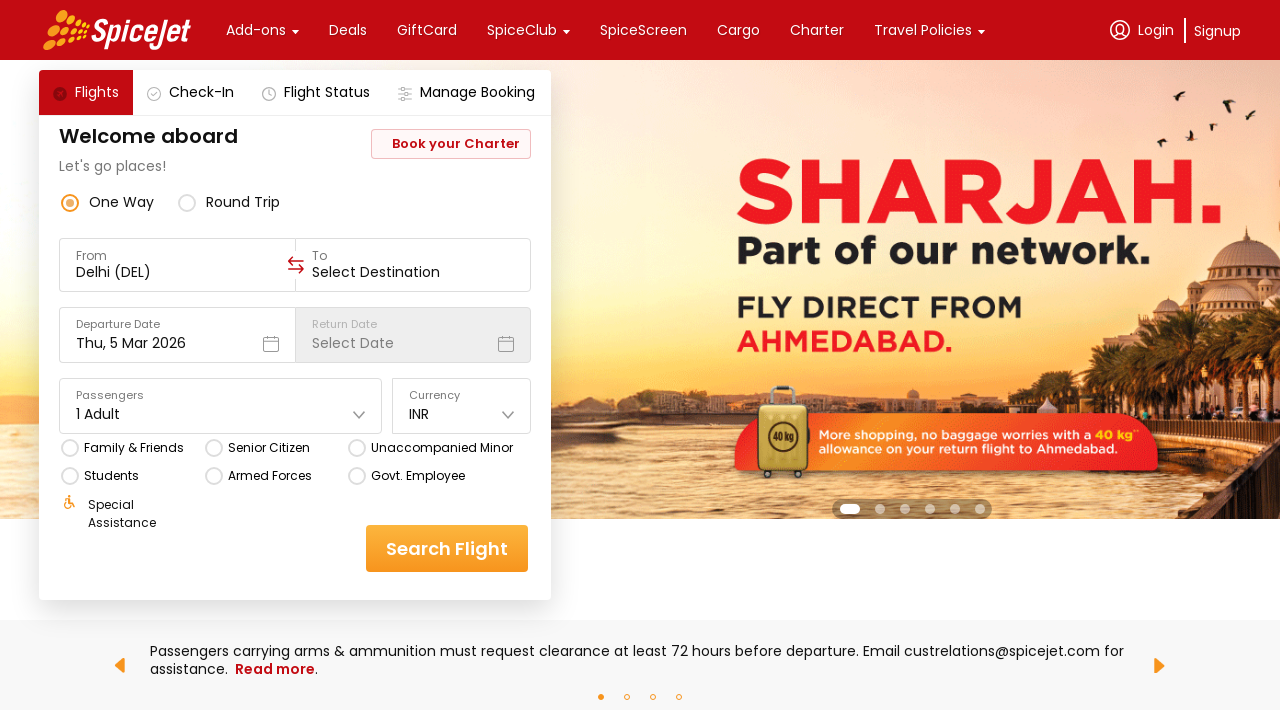

Waited for SpiceJet website to fully load (networkidle)
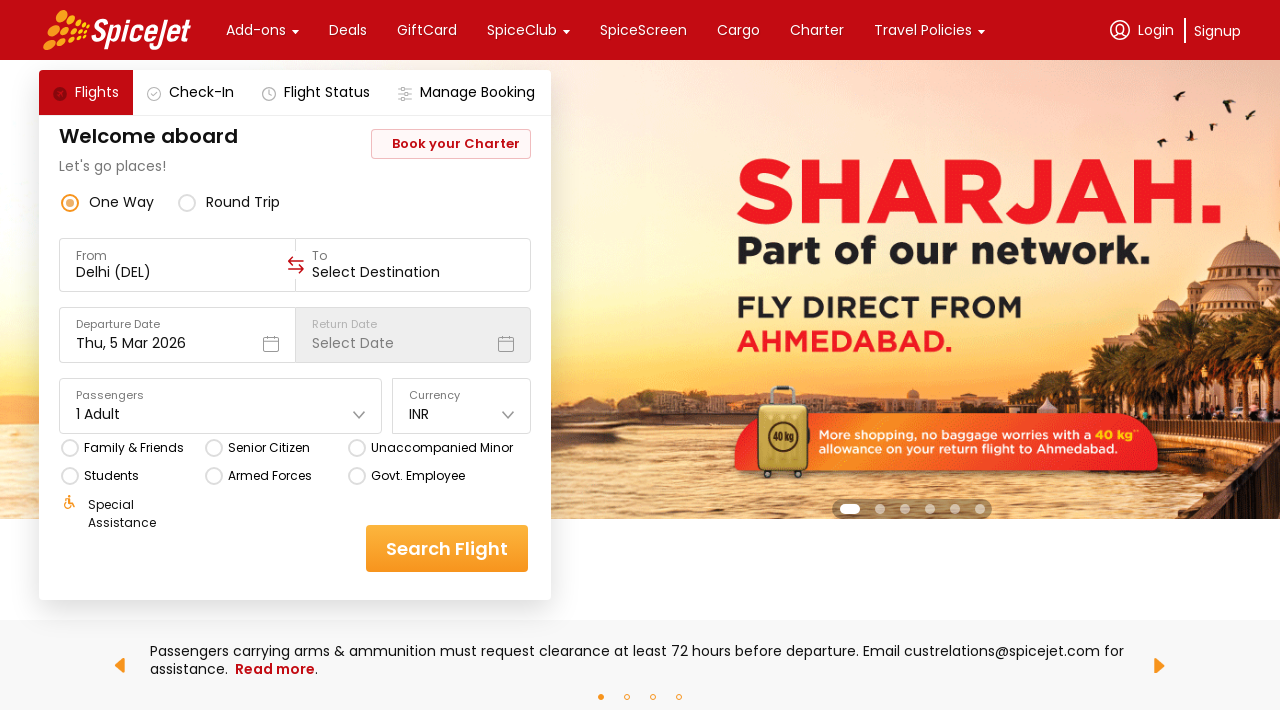

Checked for multiple browser windows/popups
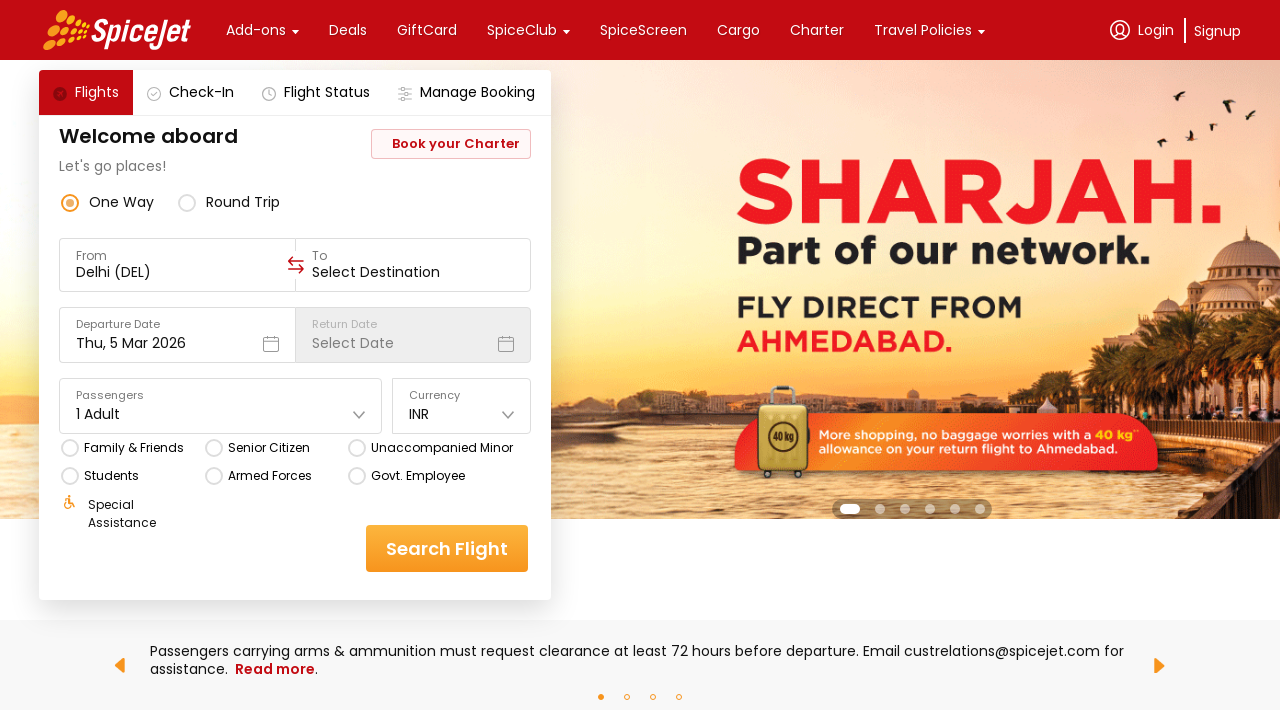

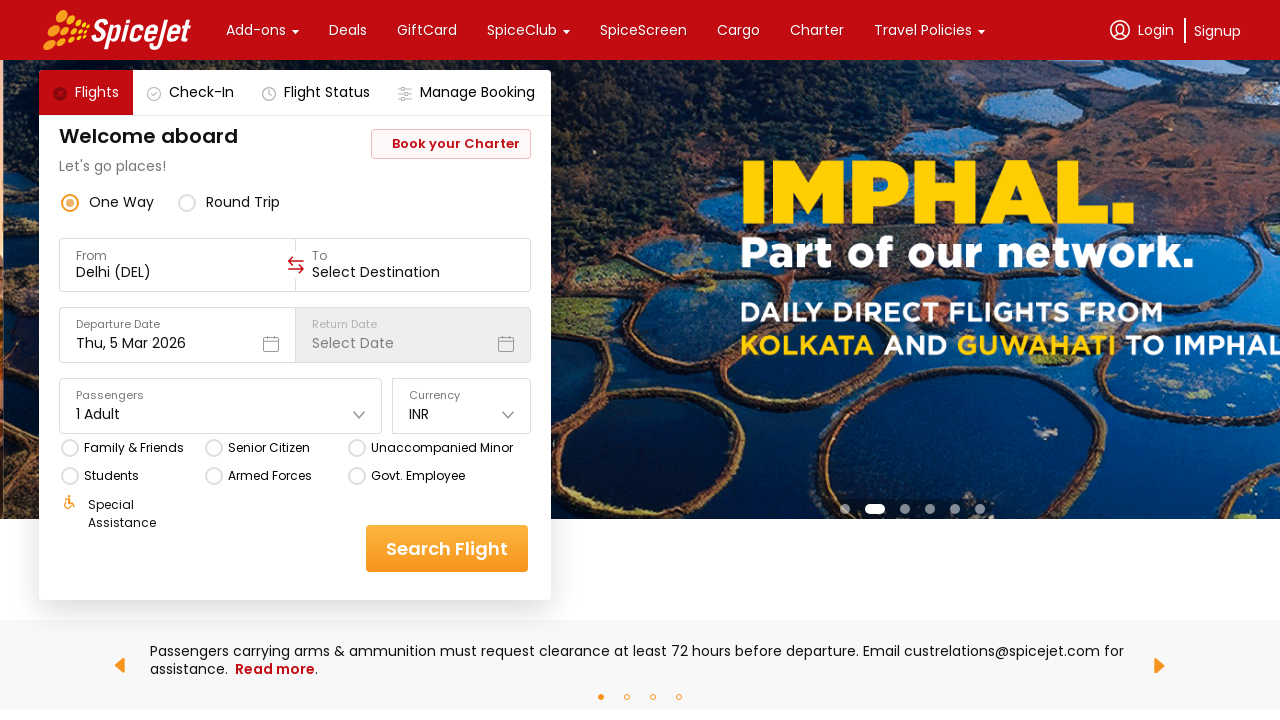